Tests right-click context menu functionality by performing a right-click on a designated area, verifying the alert message, then clicking an external link and verifying the new page title in a new tab.

Starting URL: https://the-internet.herokuapp.com/context_menu

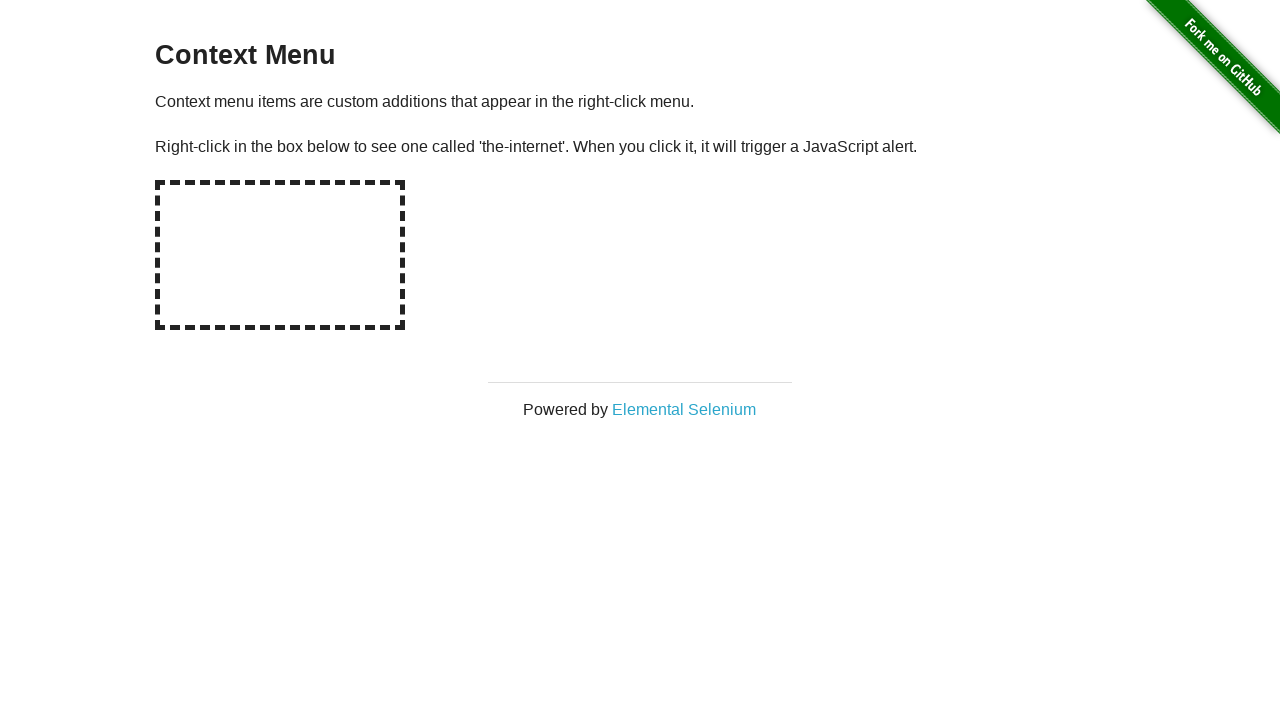

Right-clicked on hot-spot area to trigger context menu at (280, 255) on #hot-spot
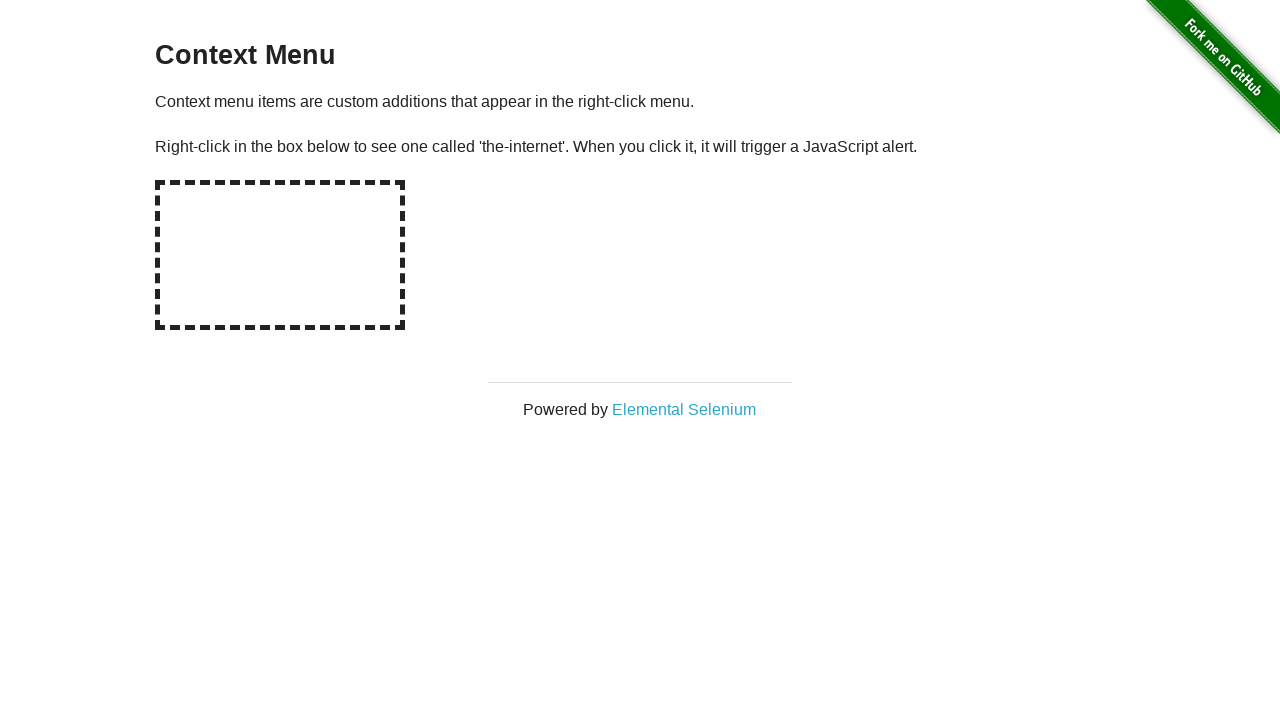

Set up dialog handler to accept alert with context menu message
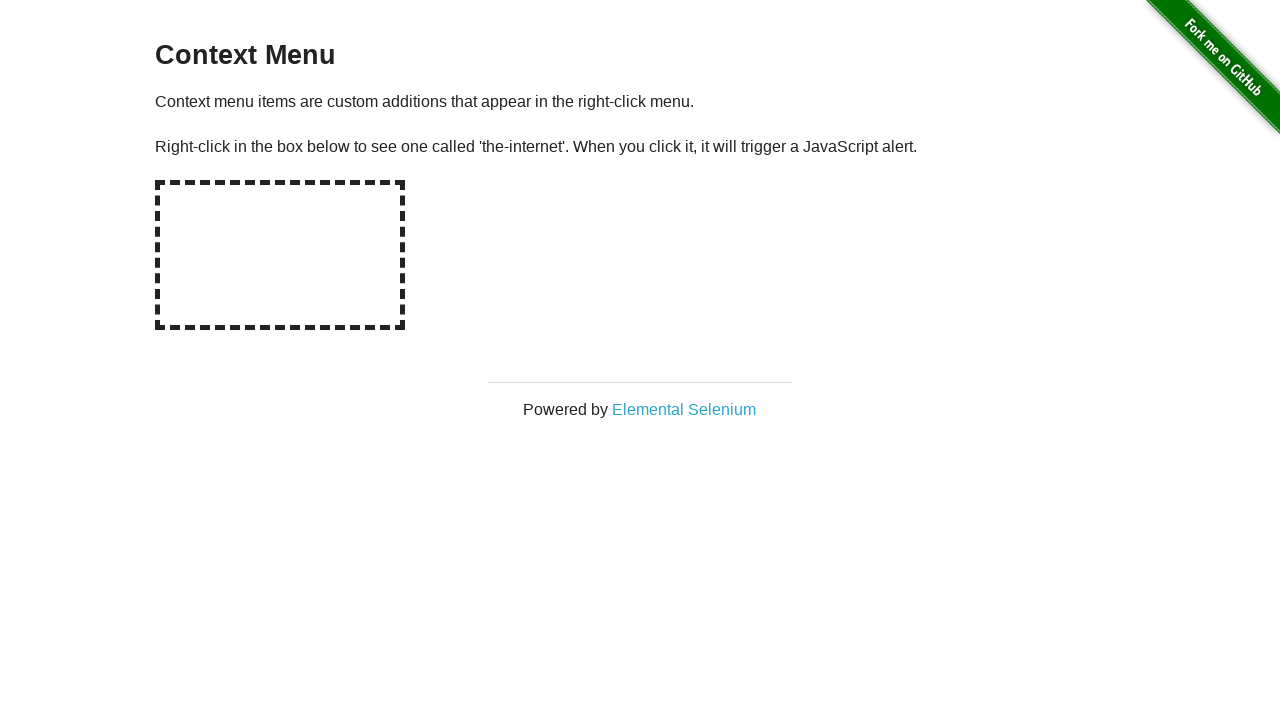

Clicked on 'Elemental Selenium' link to open in new tab at (684, 409) on text=Elemental Selenium
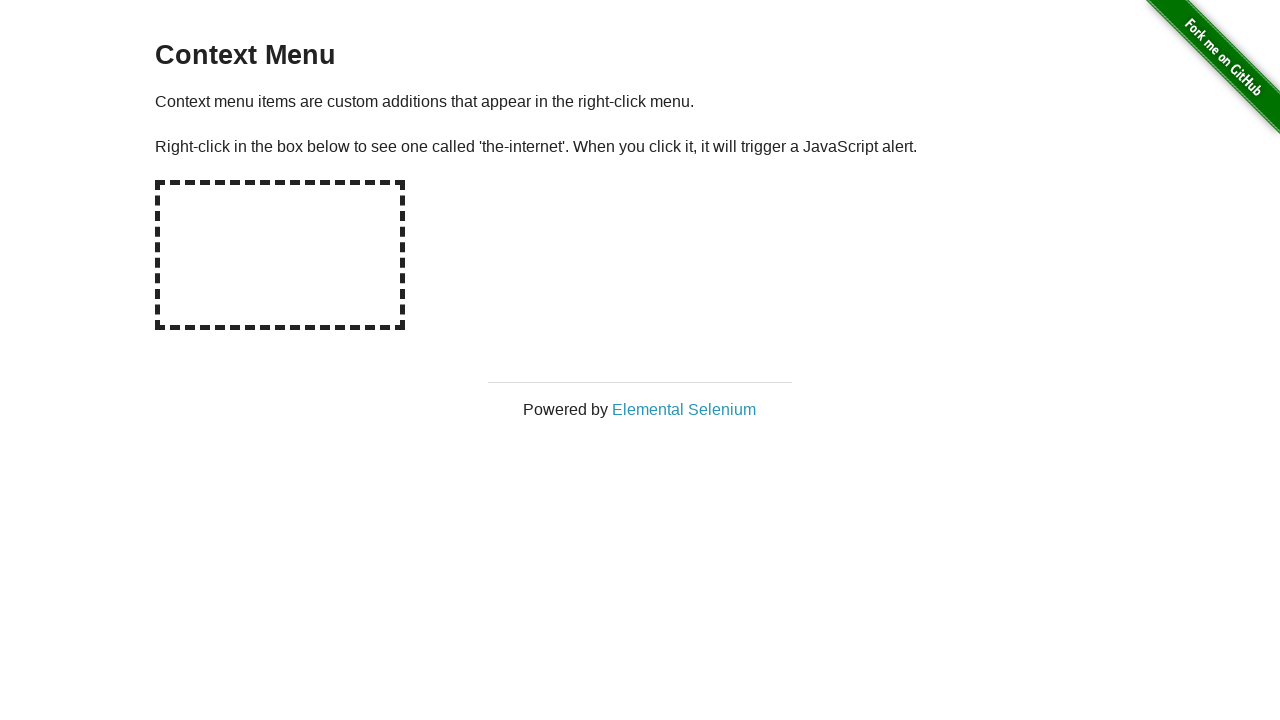

New page/tab opened successfully
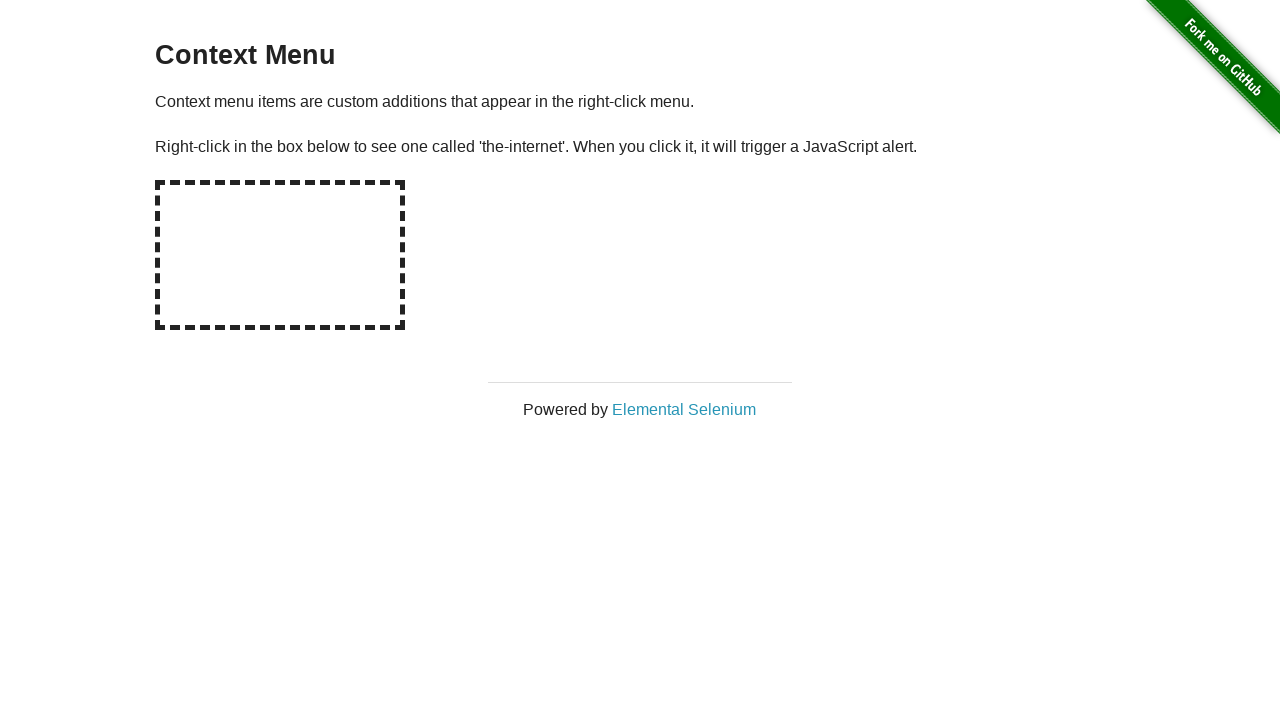

New page finished loading
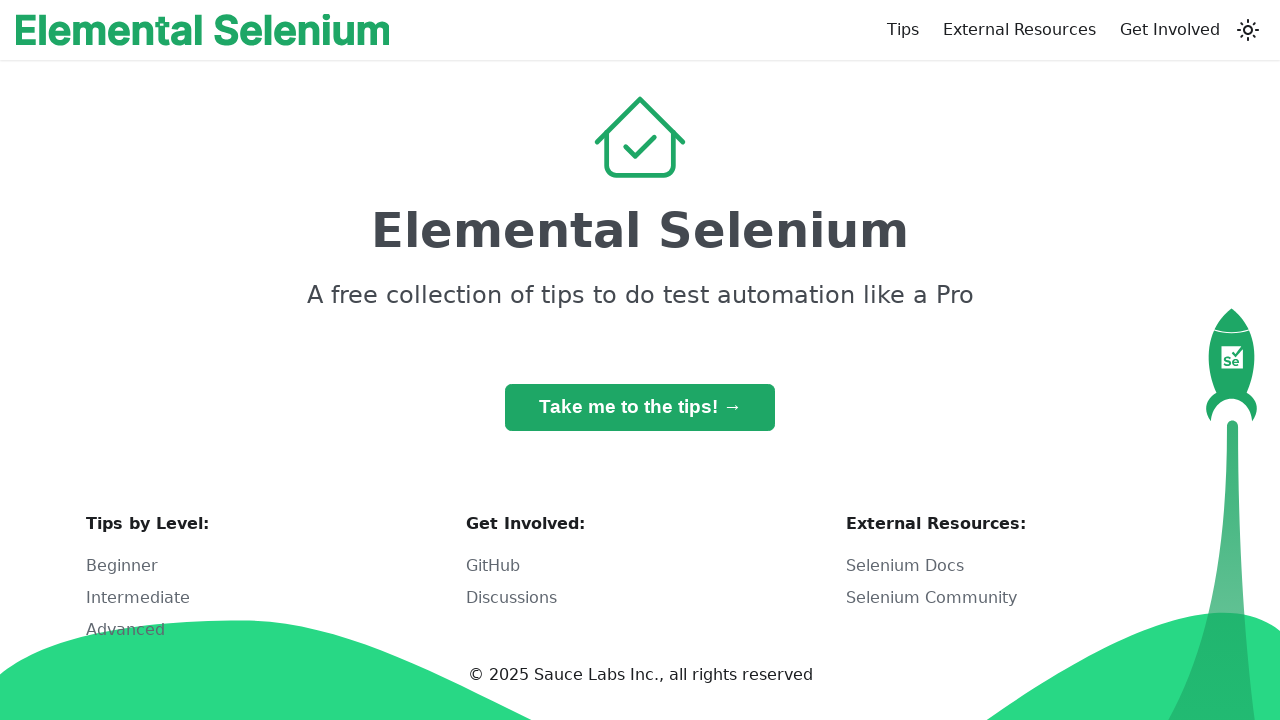

Verified new page title contains 'Elemental Selenium'
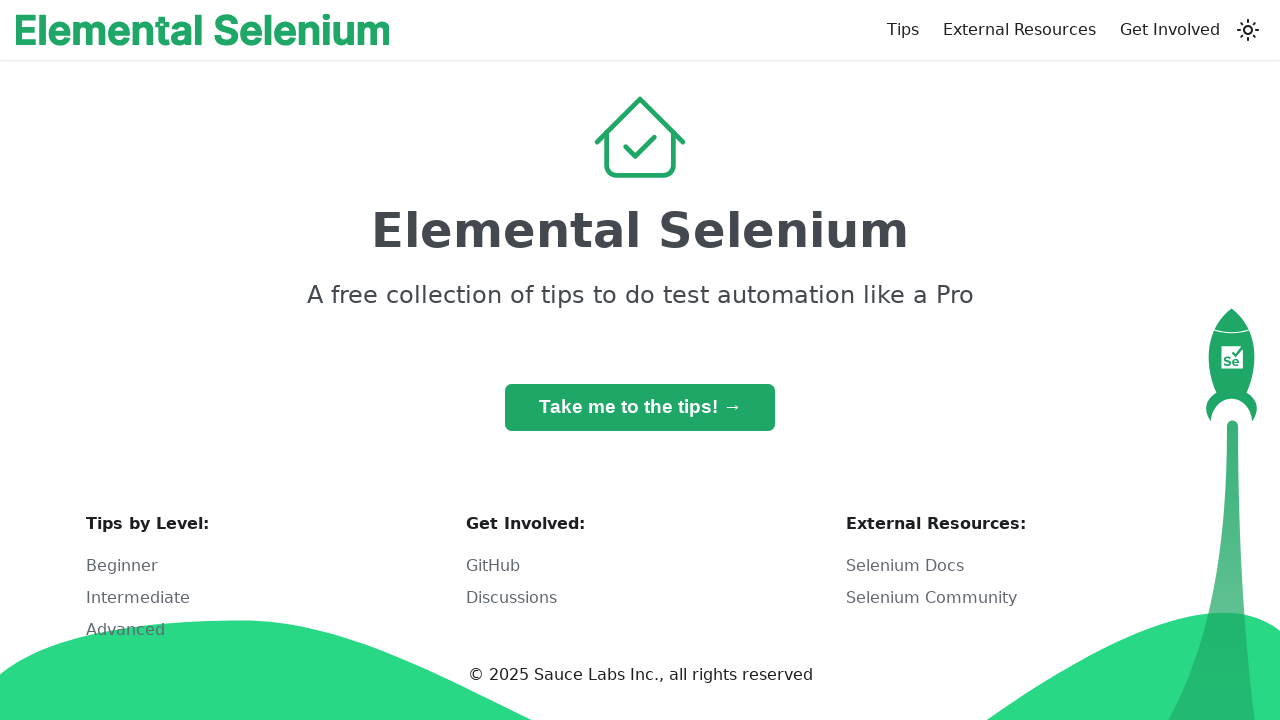

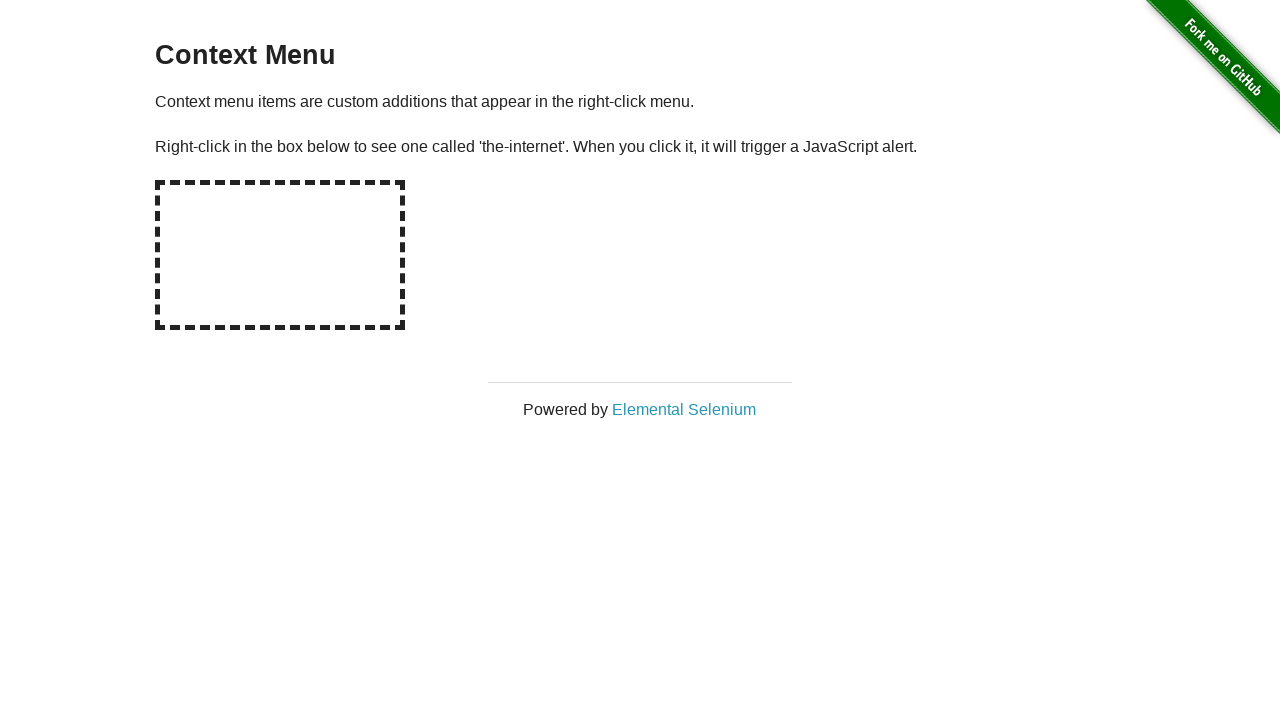